Verifies that the OpenCart store page has the expected title "Your Store" after navigation

Starting URL: https://naveenautomationlabs.com/opencart/

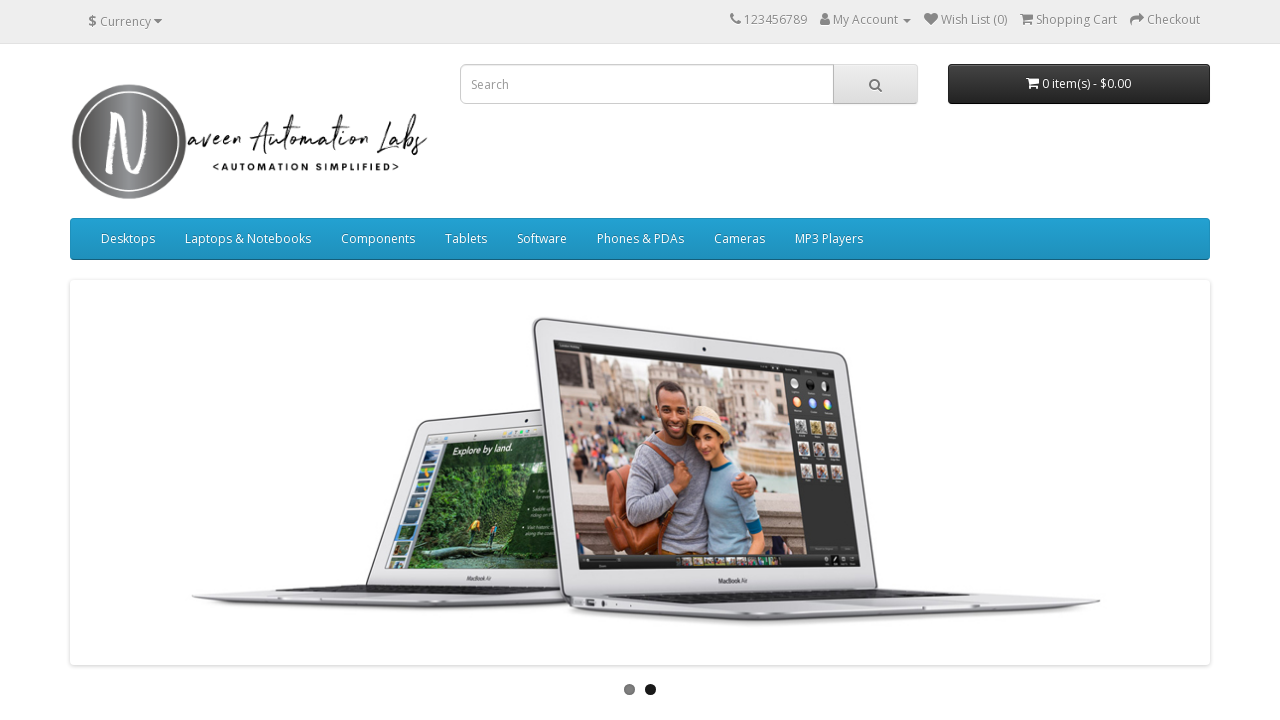

Navigated to OpenCart store page at https://naveenautomationlabs.com/opencart/
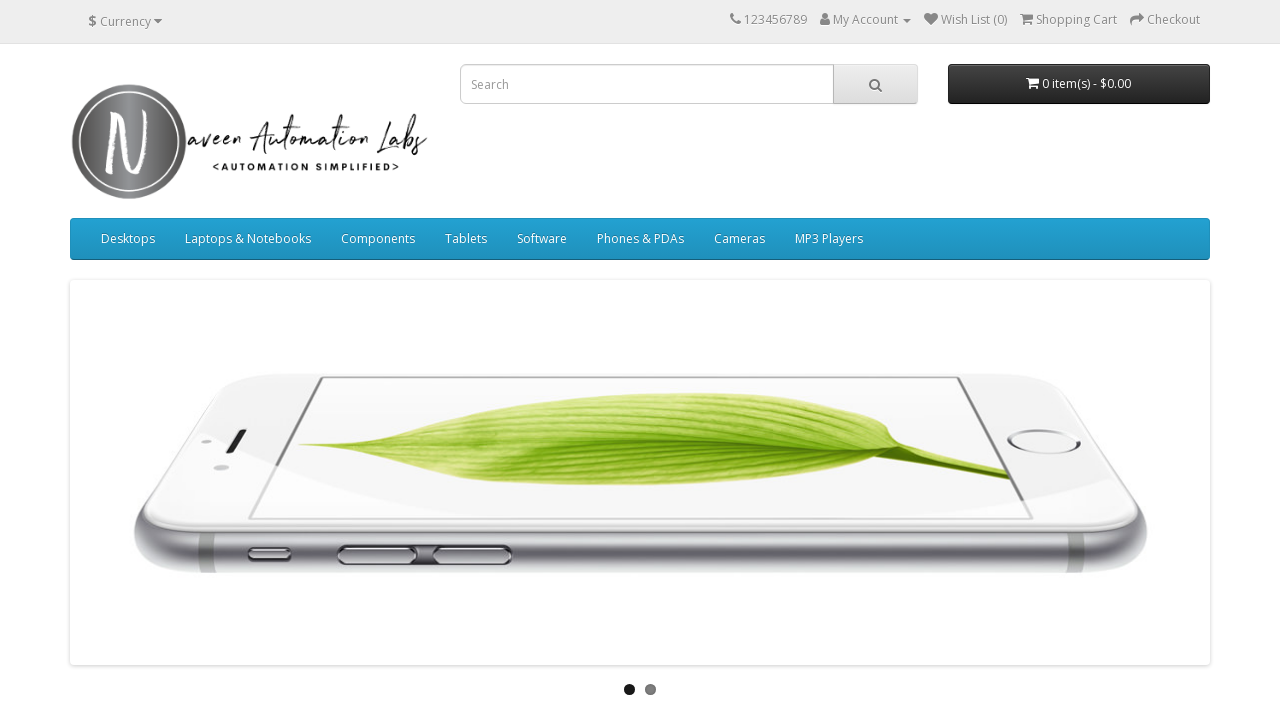

Retrieved page title
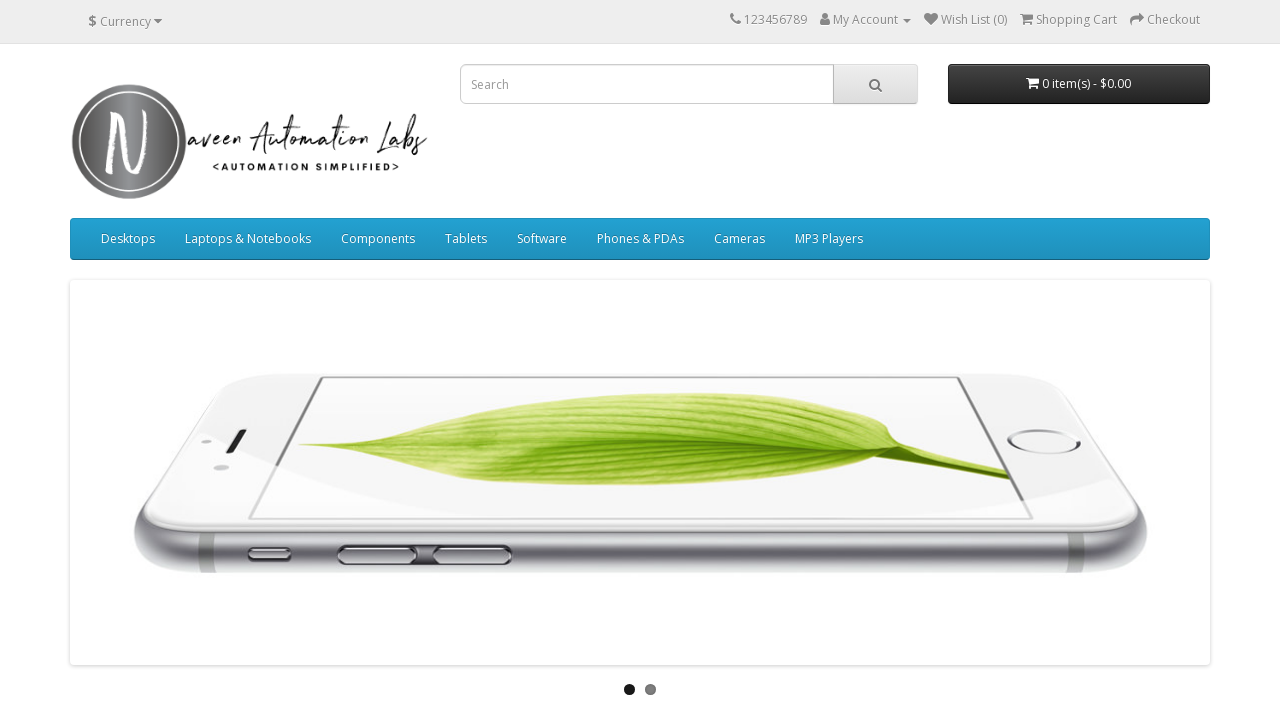

Verified page title matches expected value 'Your Store'
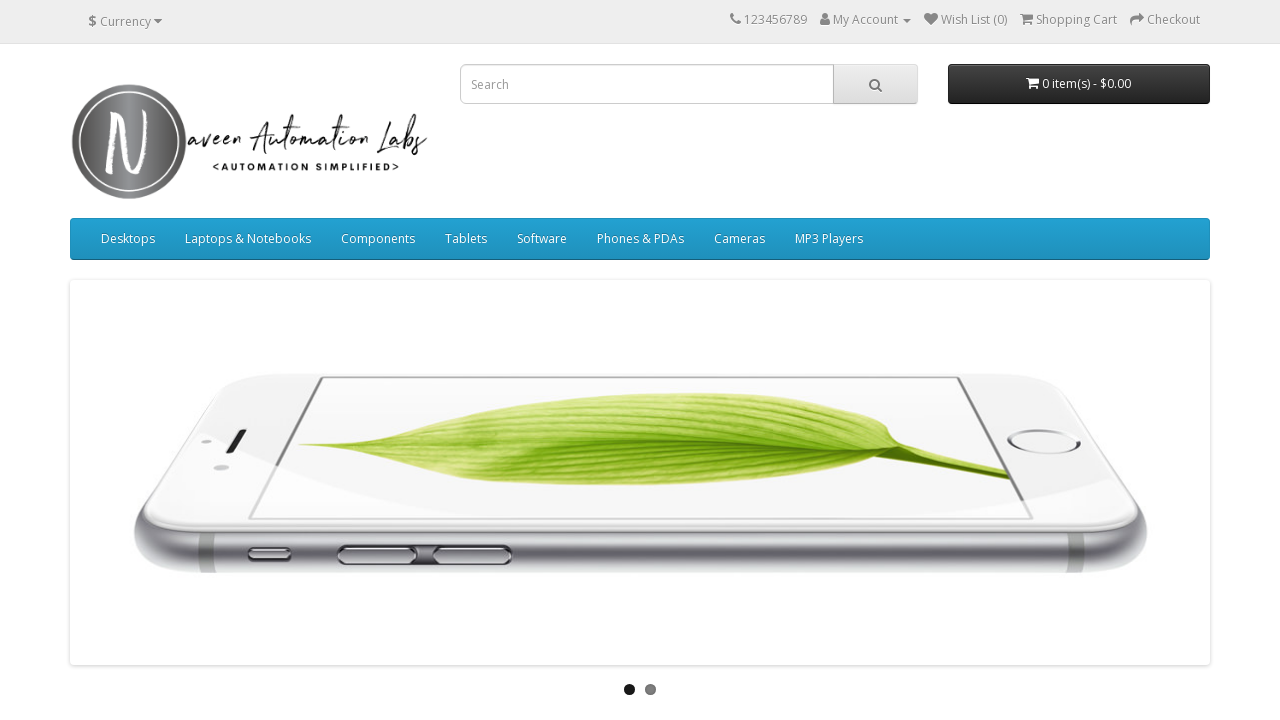

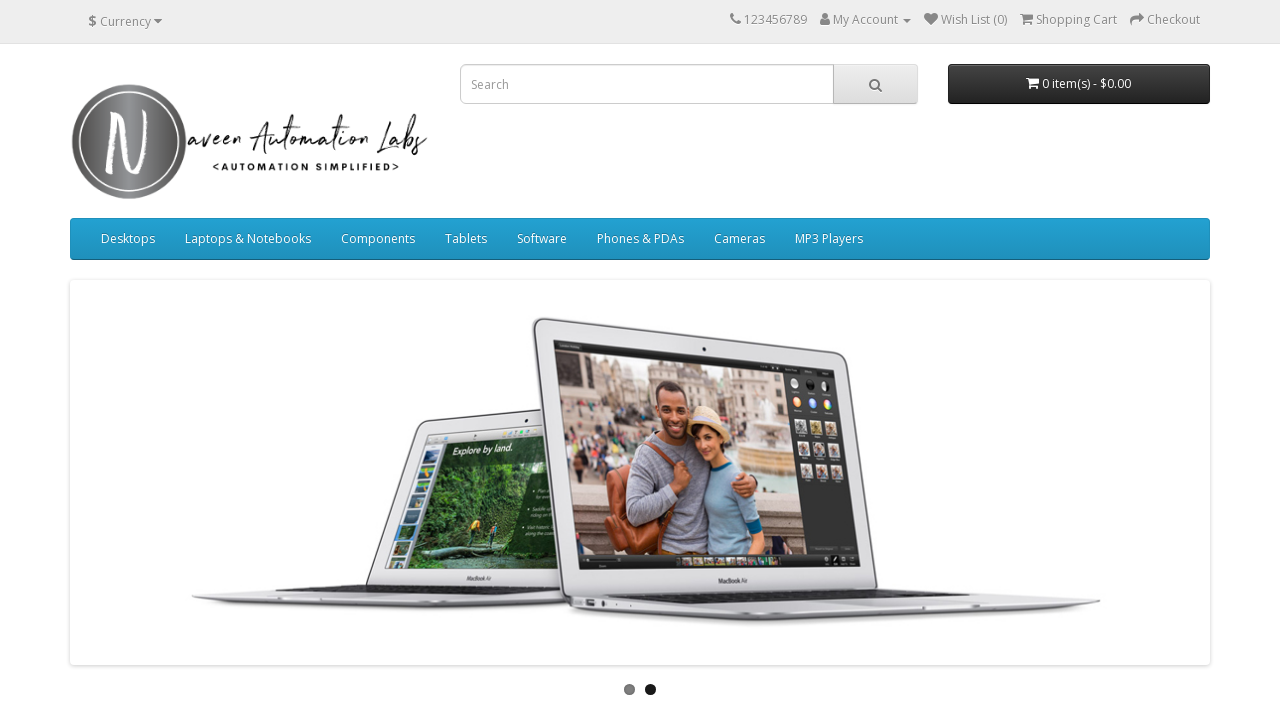